Navigates to a practice form page and clicks on the date of birth field

Starting URL: https://demoqa.com/automation-practice-form

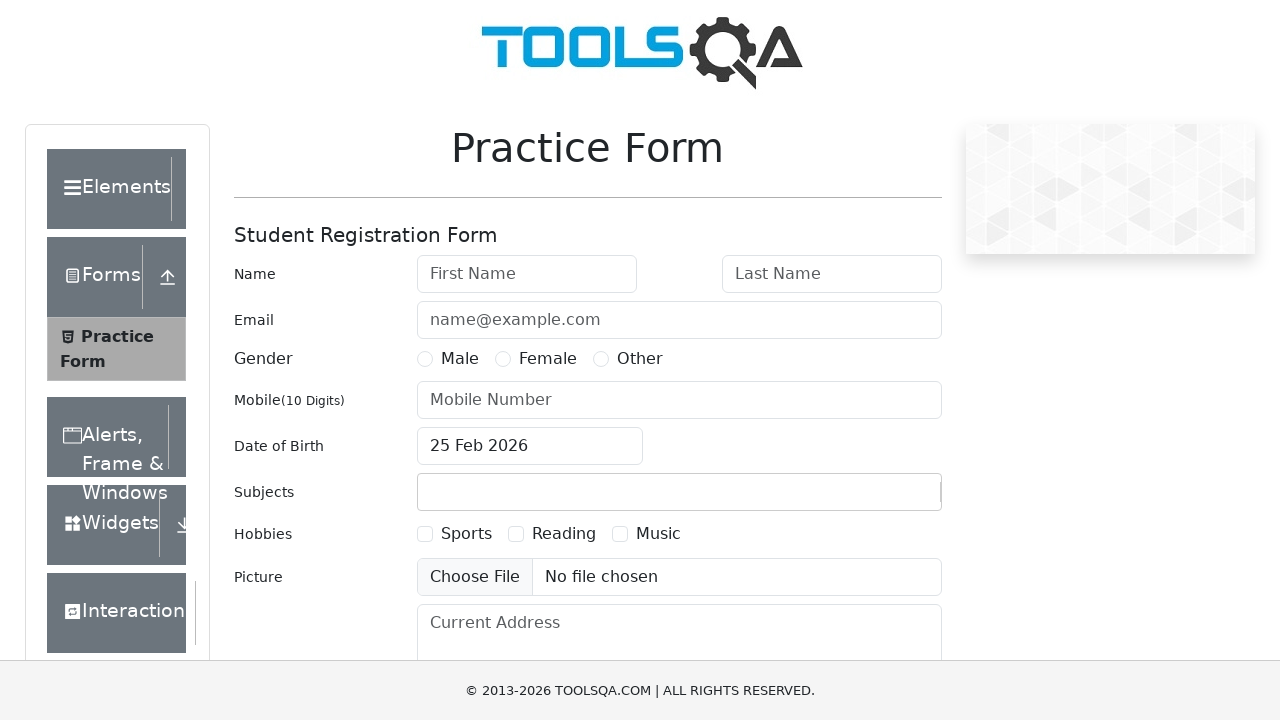

Navigated to practice form page
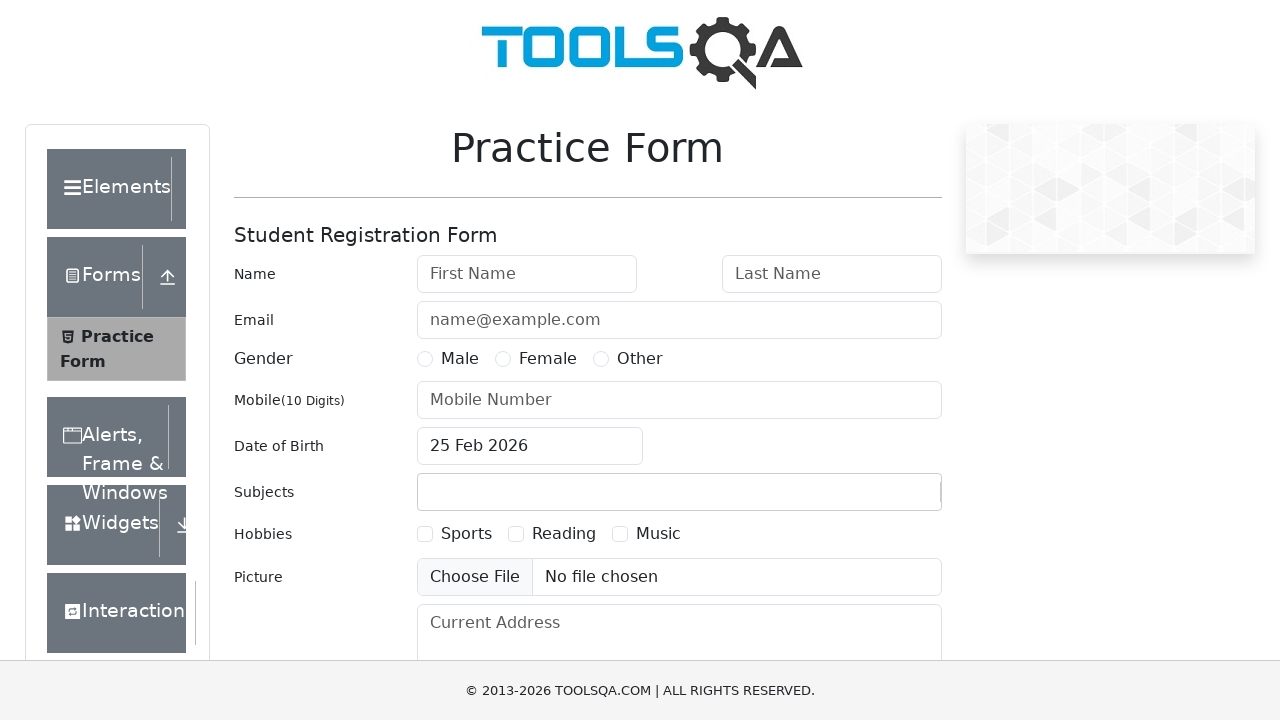

Clicked on the date of birth field at (530, 446) on #dateOfBirthInput
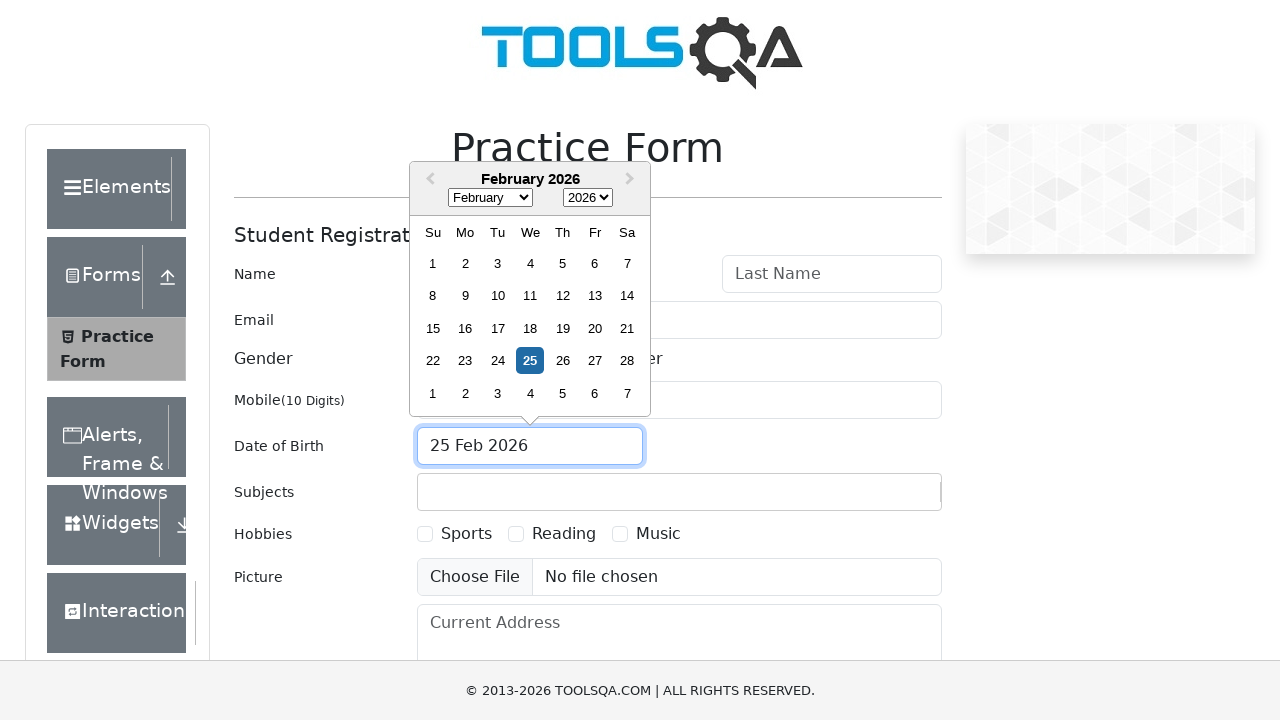

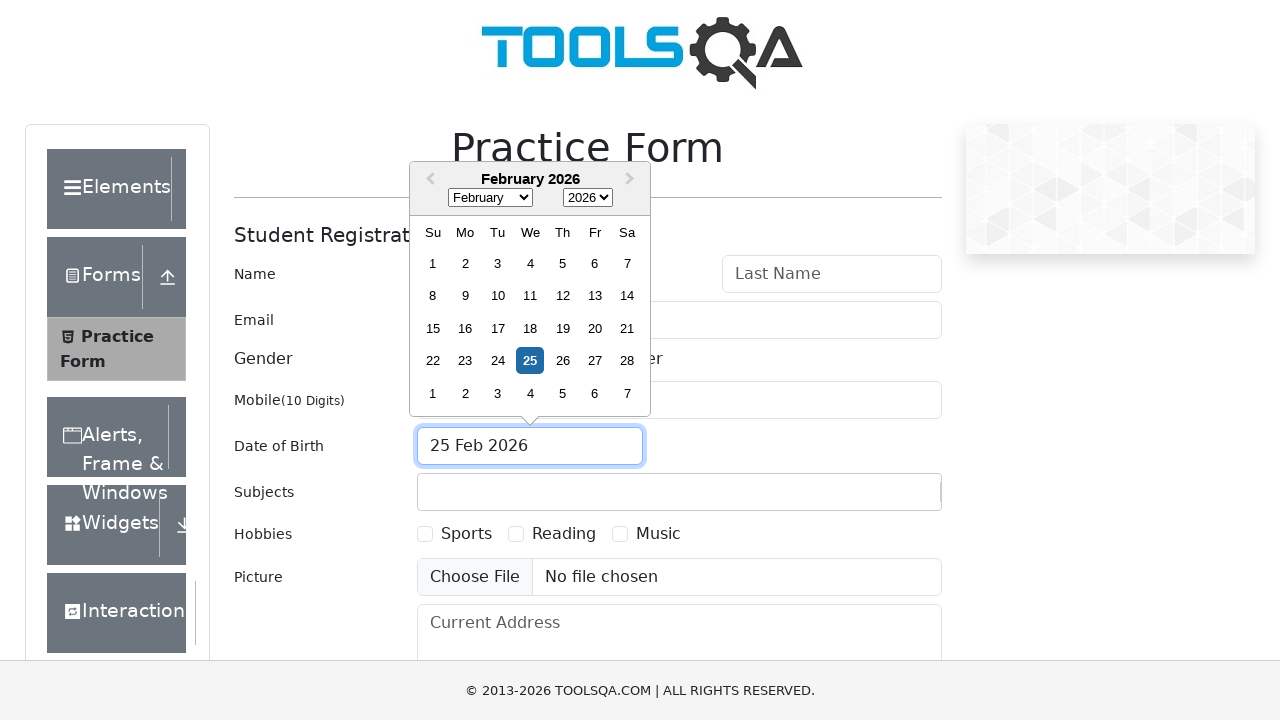